Navigates to the NHANES Harvard dataset explorer page and waits for it to load

Starting URL: https://nhanes.hms.harvard.edu/transmart/datasetExplorer/index

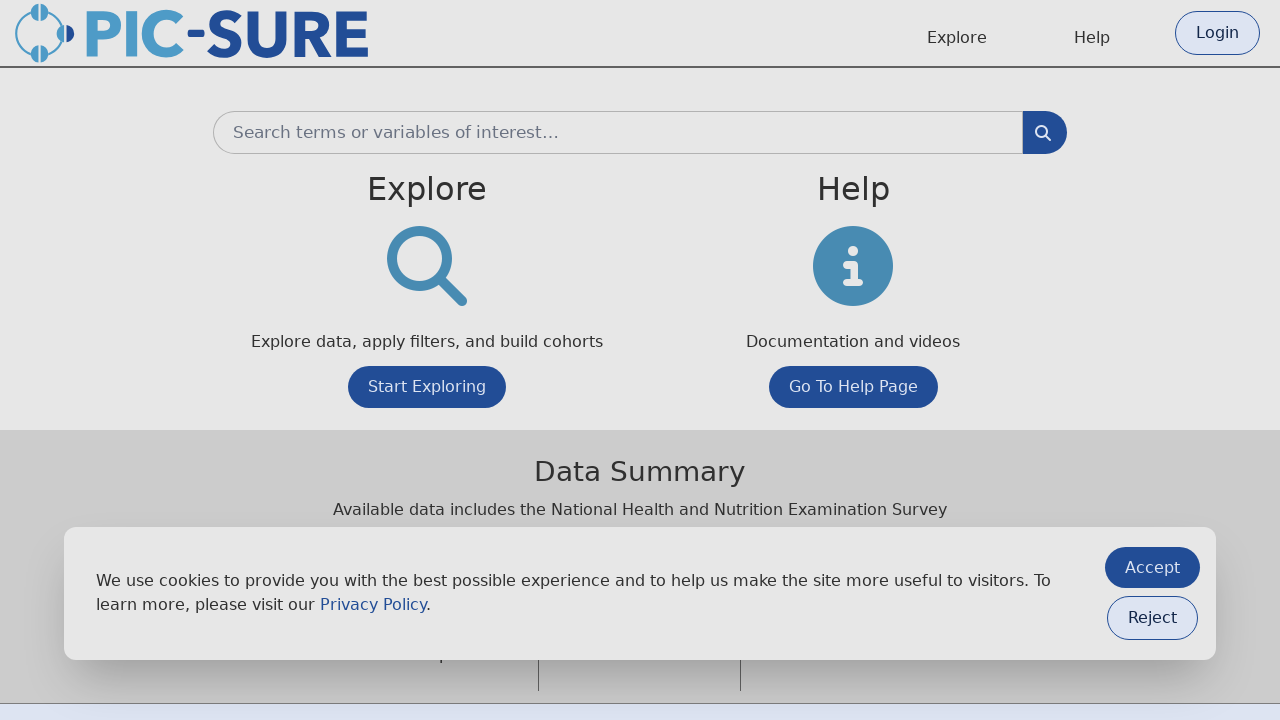

Navigated to NHANES Harvard dataset explorer page
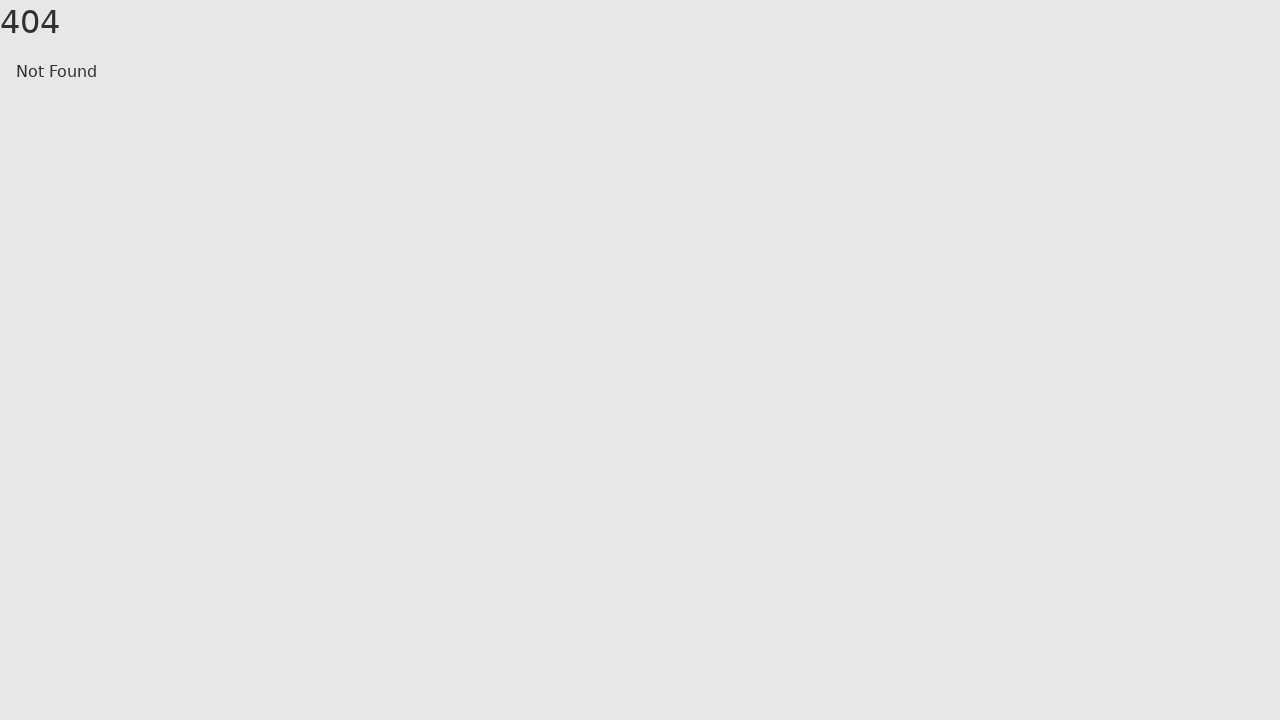

Page DOM content loaded
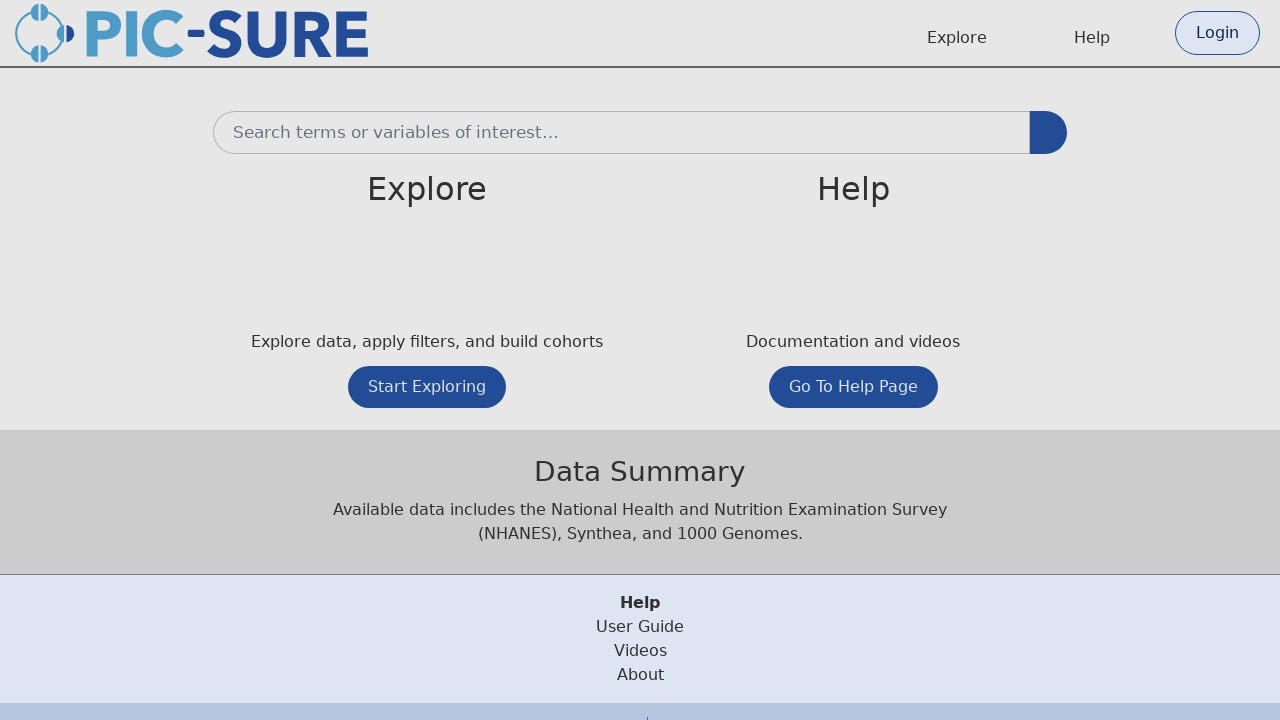

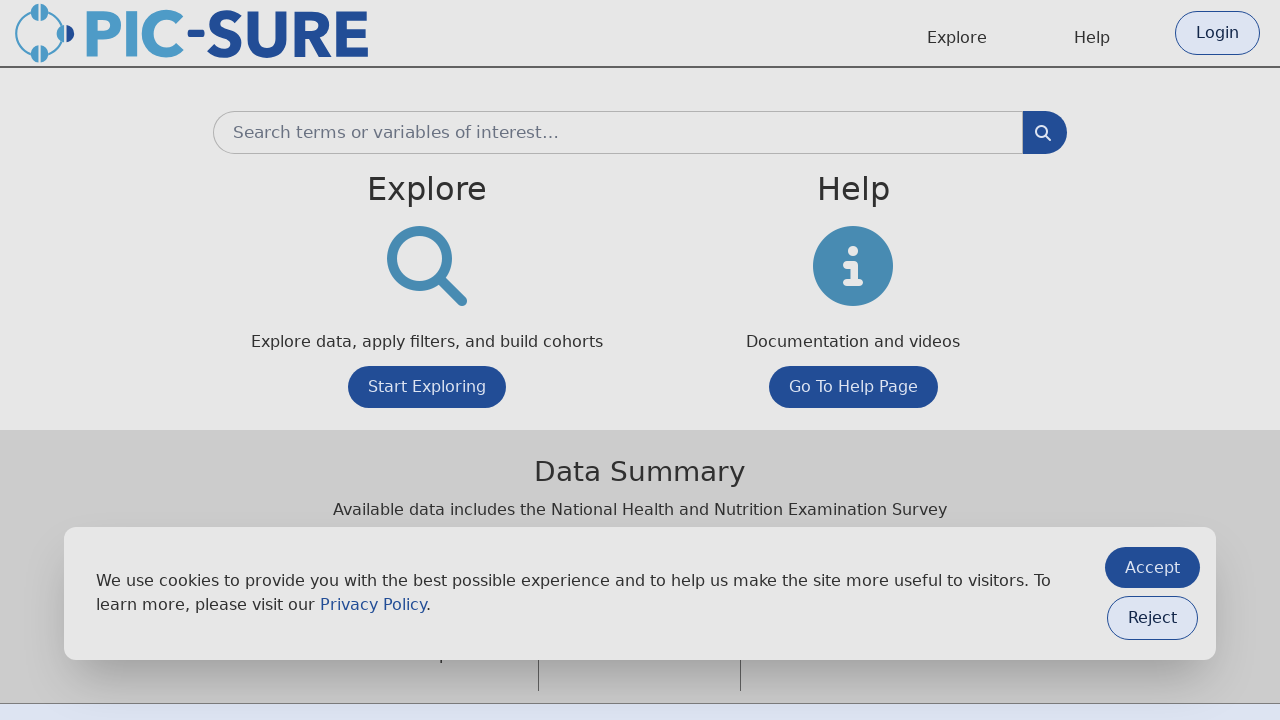